Tests form interaction on a registration page by selecting radio buttons and checkboxes

Starting URL: https://demo.automationtesting.in/Register.html

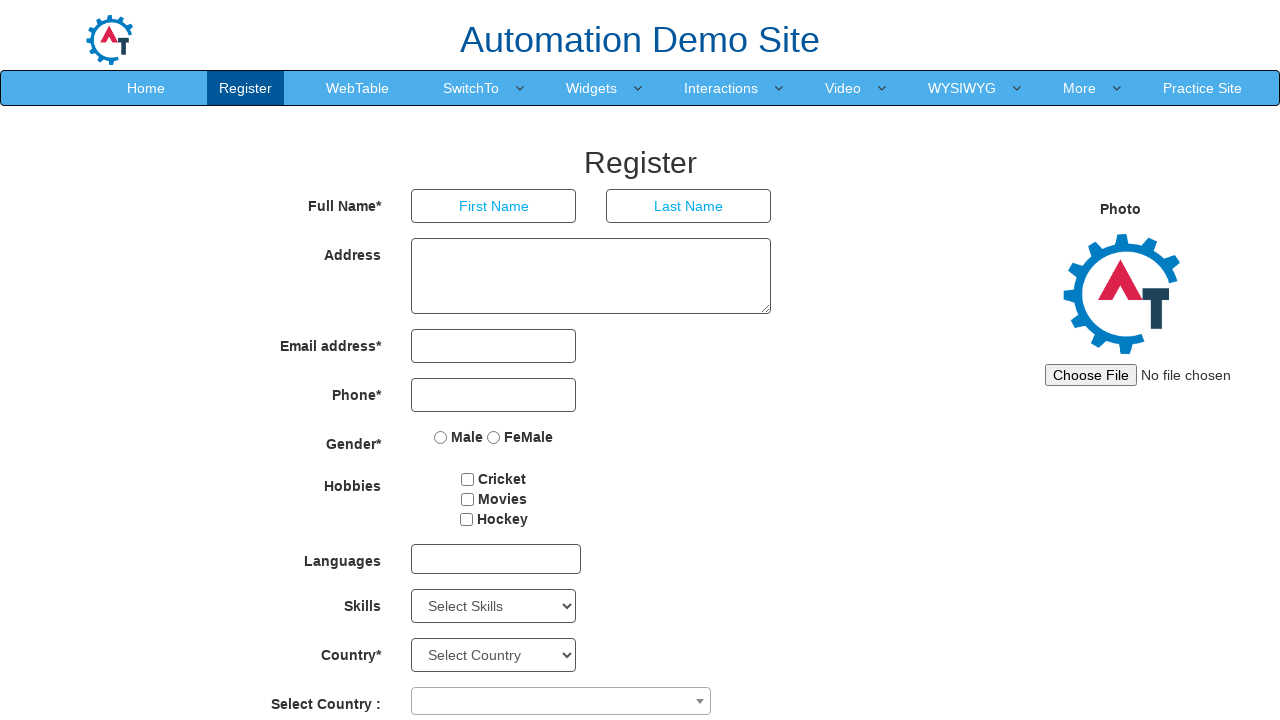

Clicked gender radio button (Male) at (441, 437) on #basicBootstrapForm > div:nth-child(5) > div > label:nth-child(1) > input
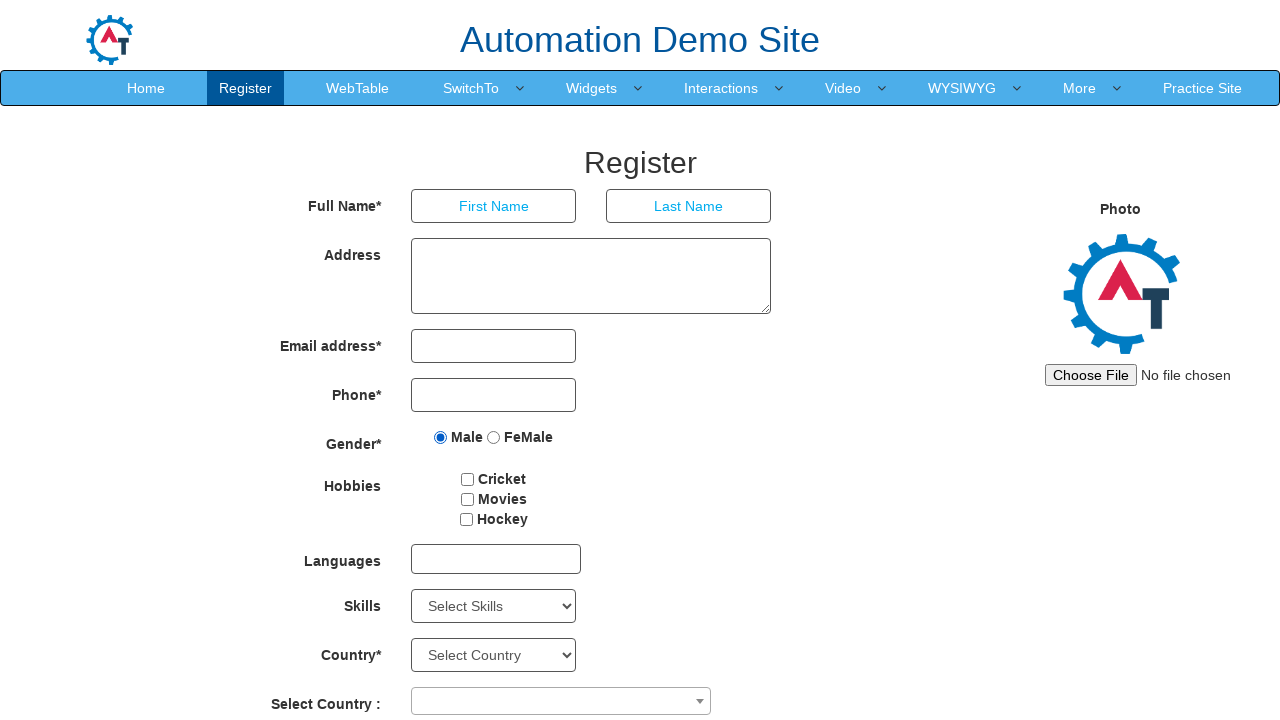

Clicked first hobby checkbox (Cricket) at (467, 499) on #checkbox2
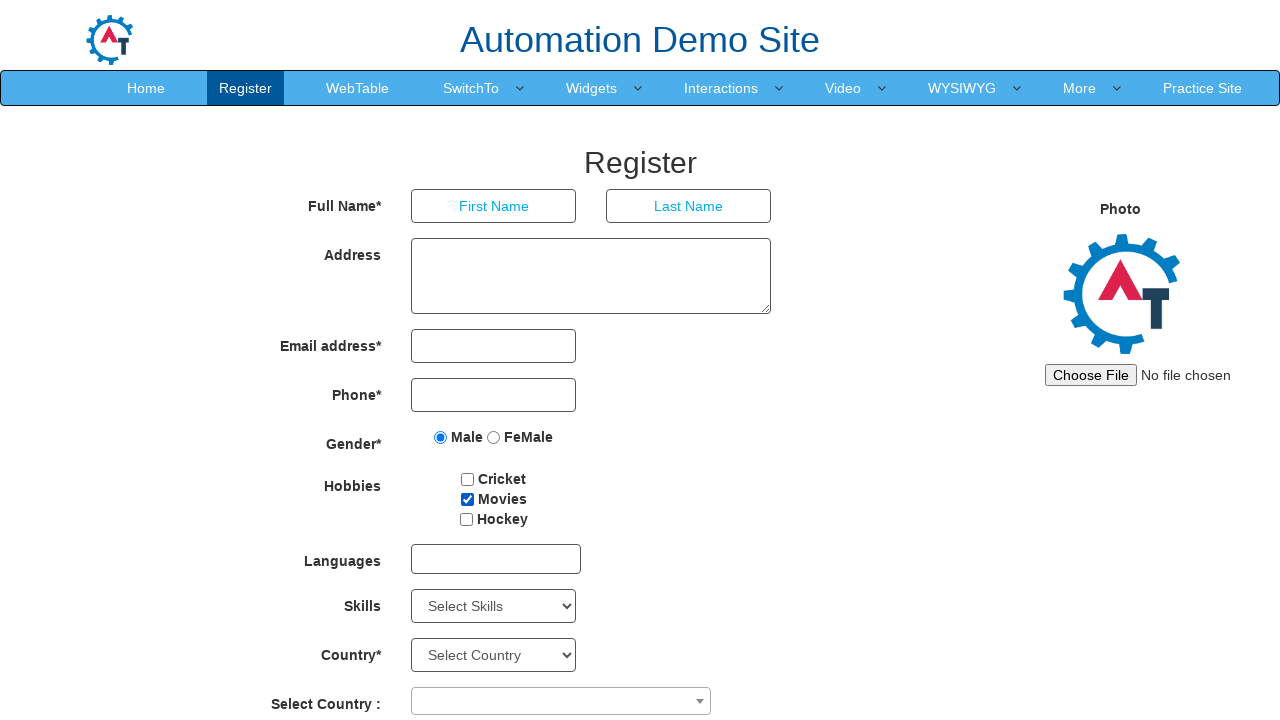

Clicked second hobby checkbox (Hockey) at (466, 519) on #checkbox3
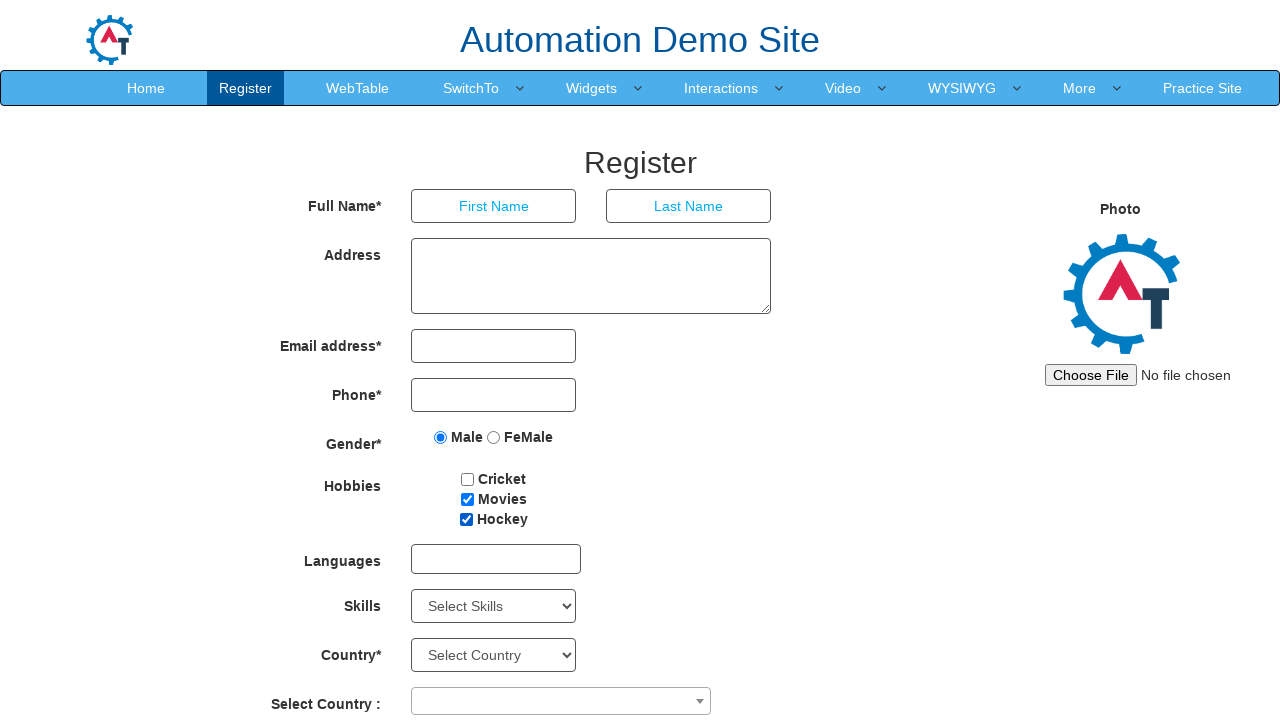

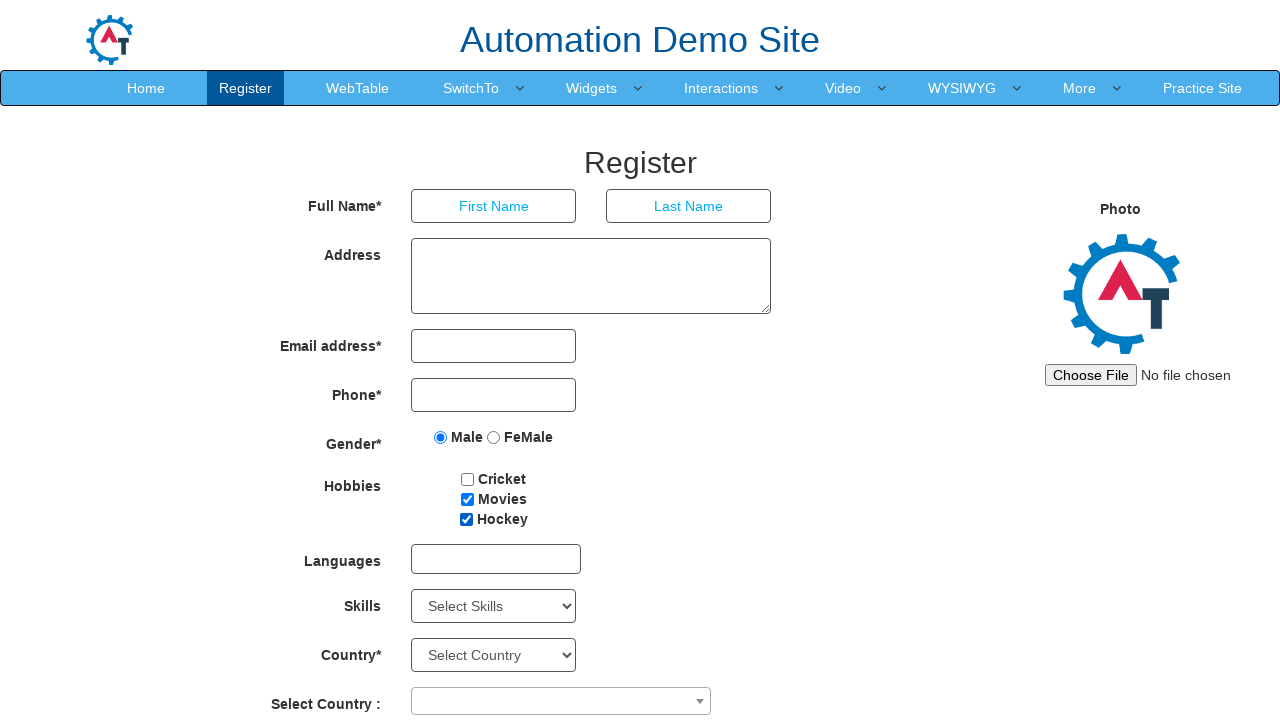